Tests clicking the "Fake Landing Page" link on the UltimateQA automation exercises page

Starting URL: https://www.ultimateqa.com/automation/

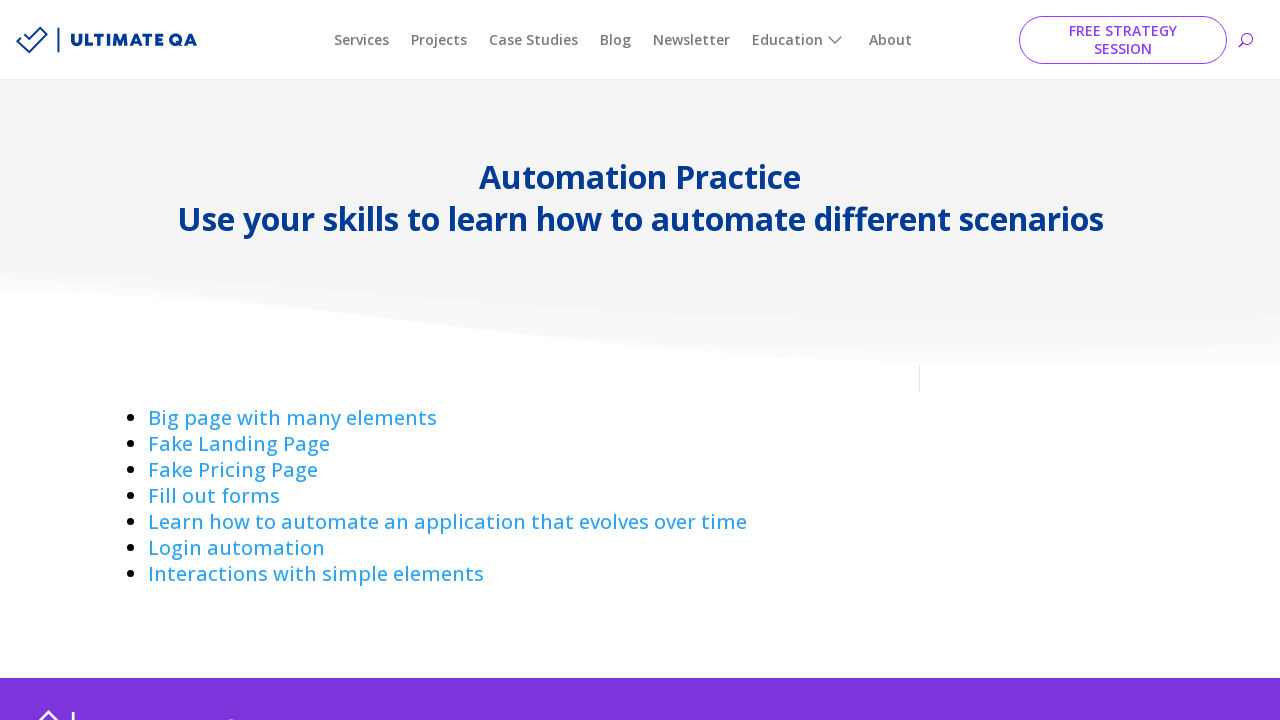

Clicked the 'Fake Landing Page' link on UltimateQA automation exercises page at (239, 444) on a:has-text('Fake Landing Page')
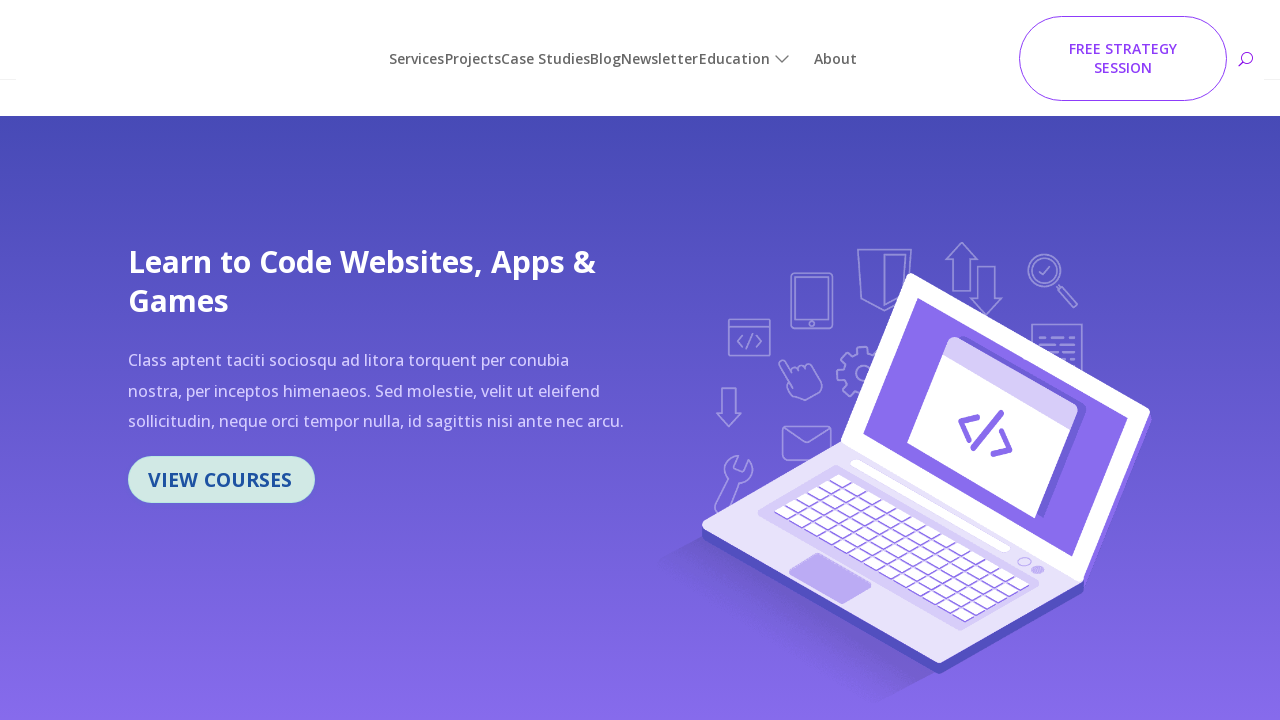

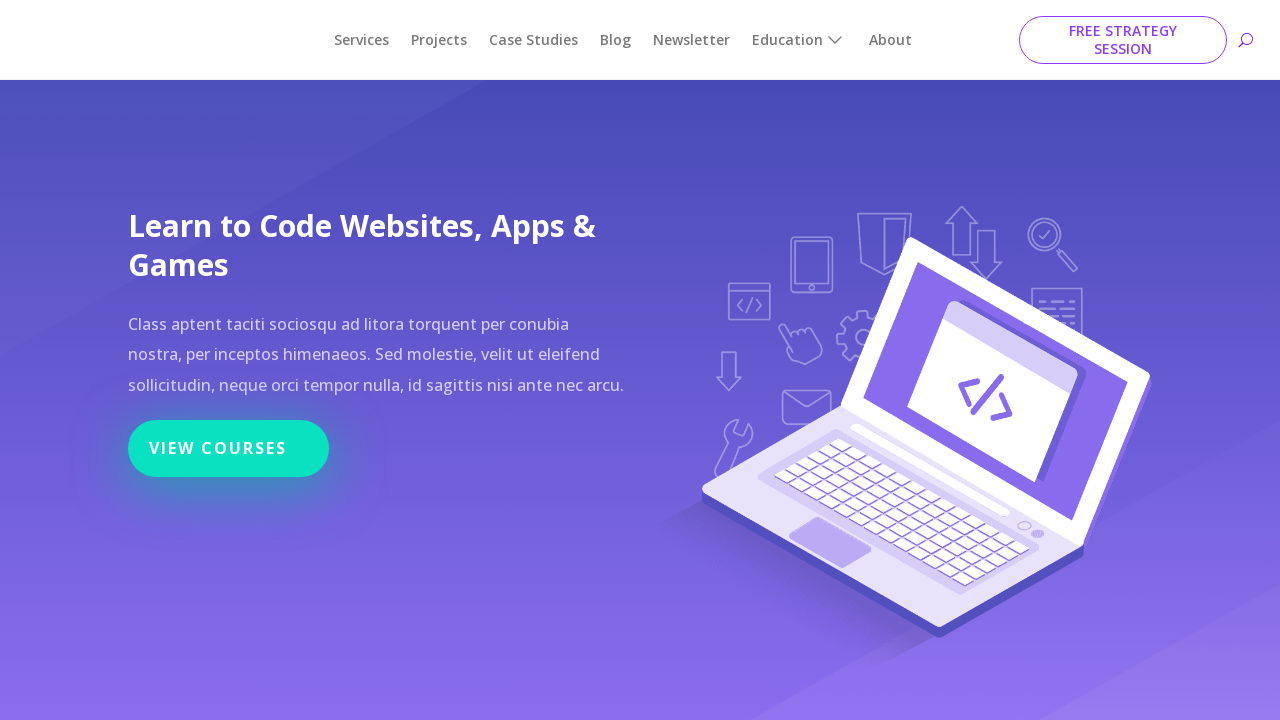